Tests clicking a link and verifying the new page title

Starting URL: http://saucelabs.com/test/guinea-pig

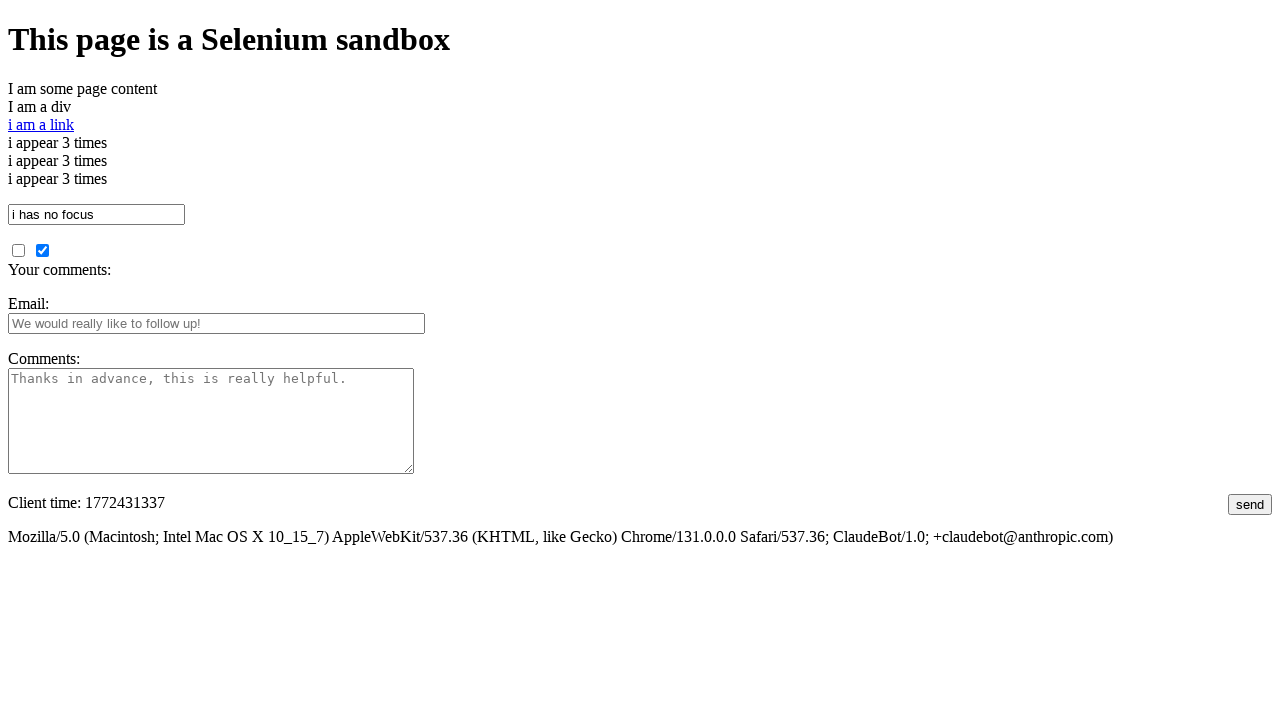

Clicked the link with ID 'i am a link' at (41, 124) on #i\ am\ a\ link
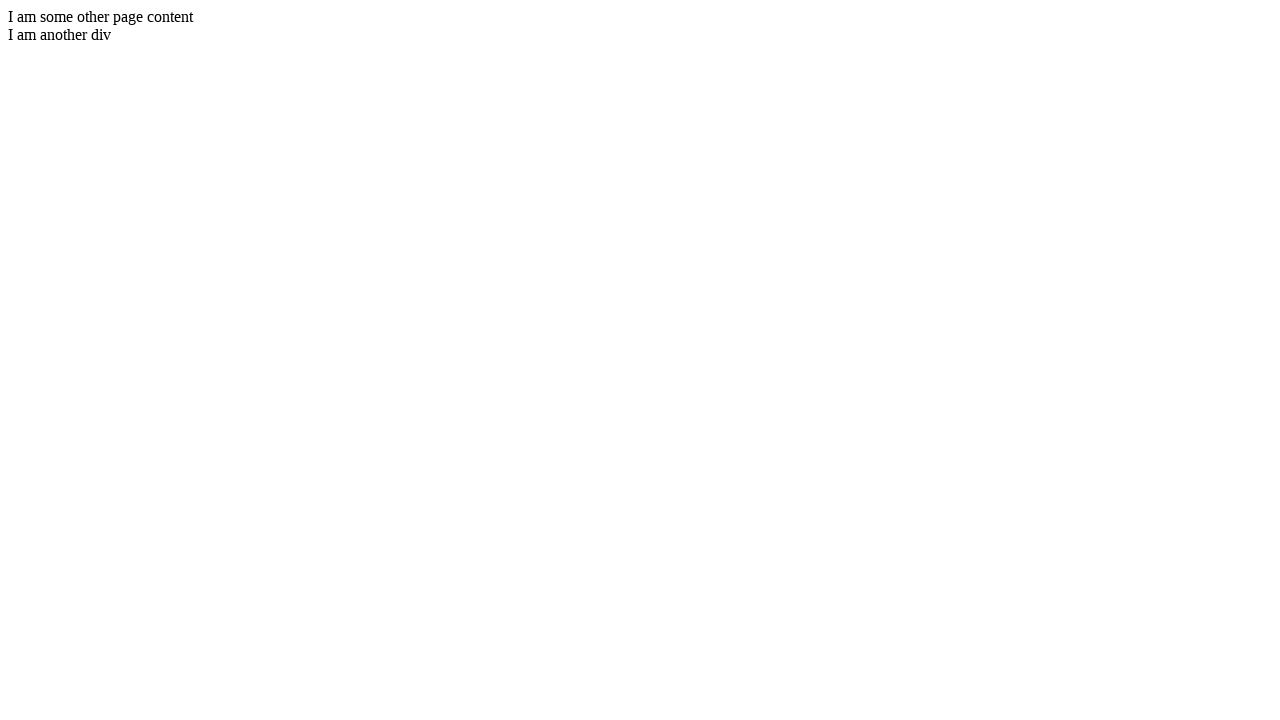

Waited for page load to complete
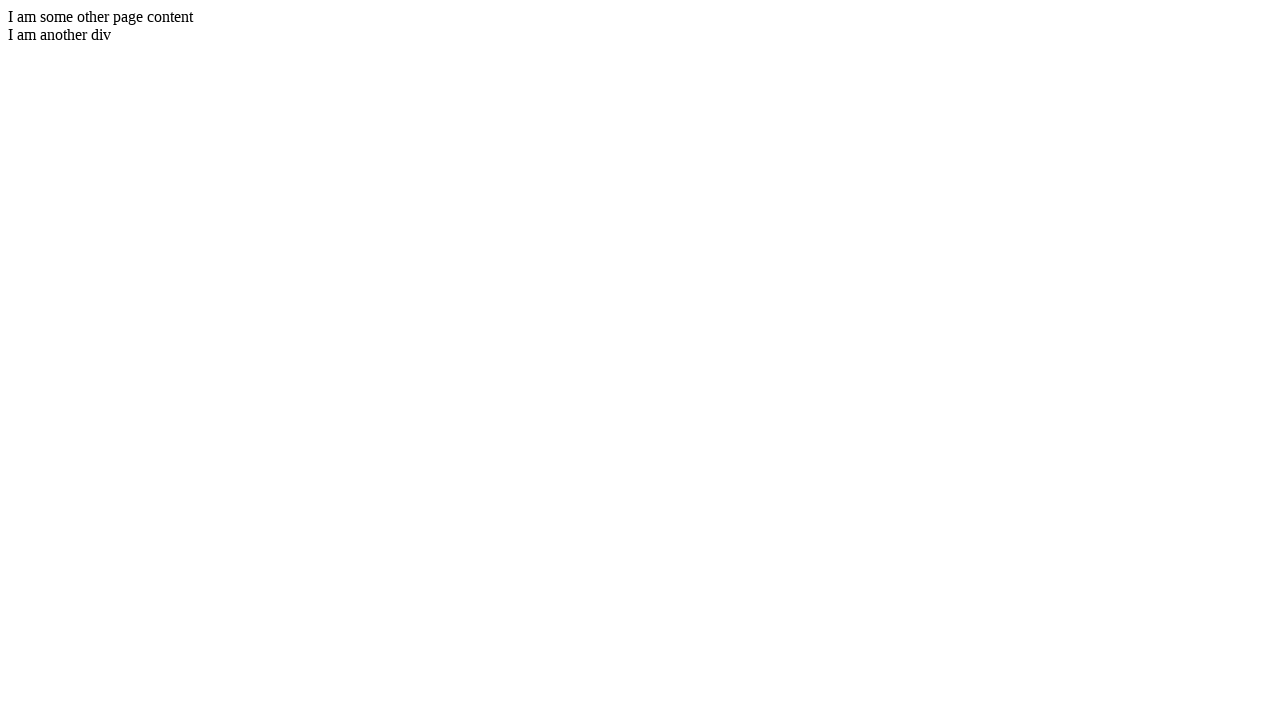

Verified new page title contains 'I am another page title'
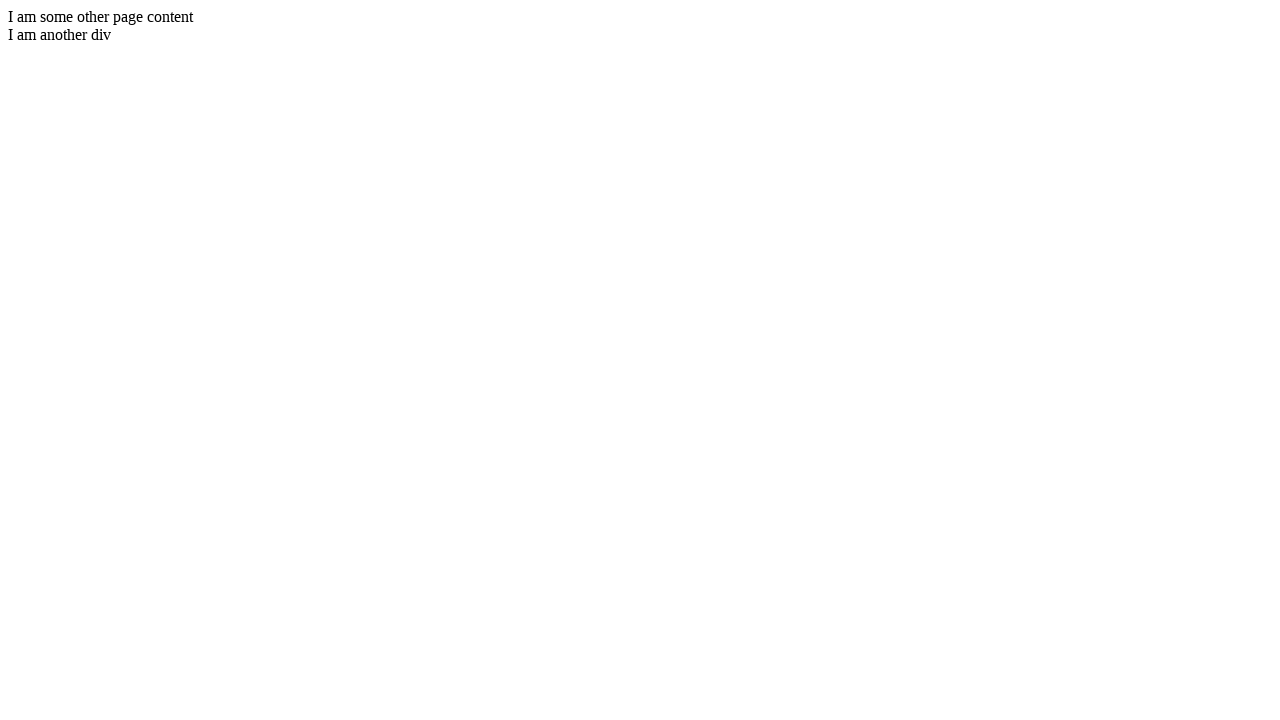

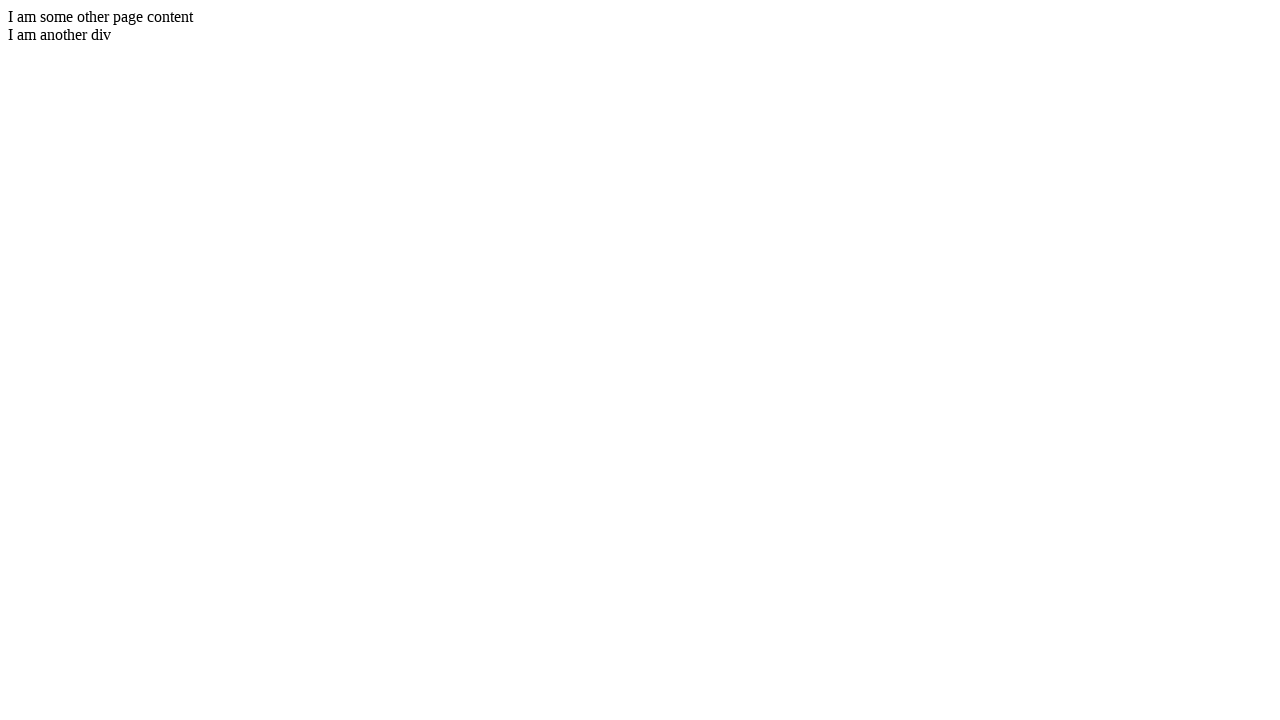